Tests for broken images on a page by checking each image element's naturalWidth property and highlighting any broken images with a red border

Starting URL: https://the-internet.herokuapp.com/broken_images

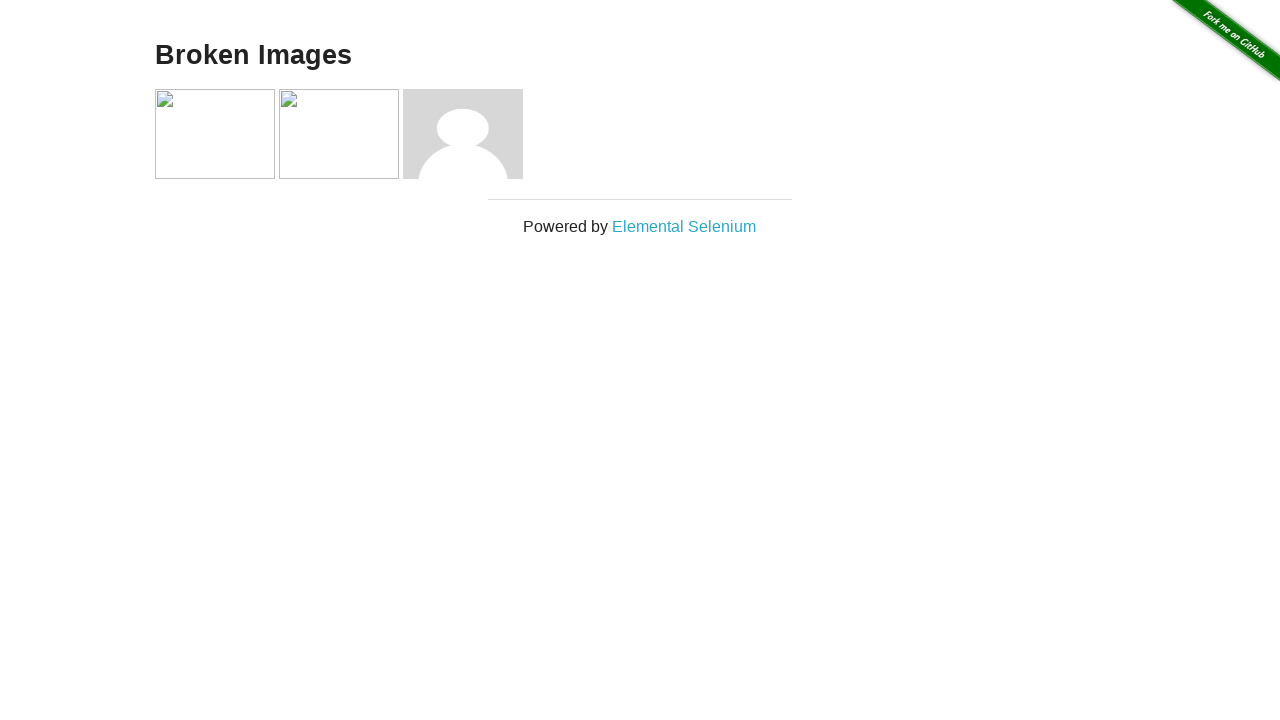

Waited for images to load on the page
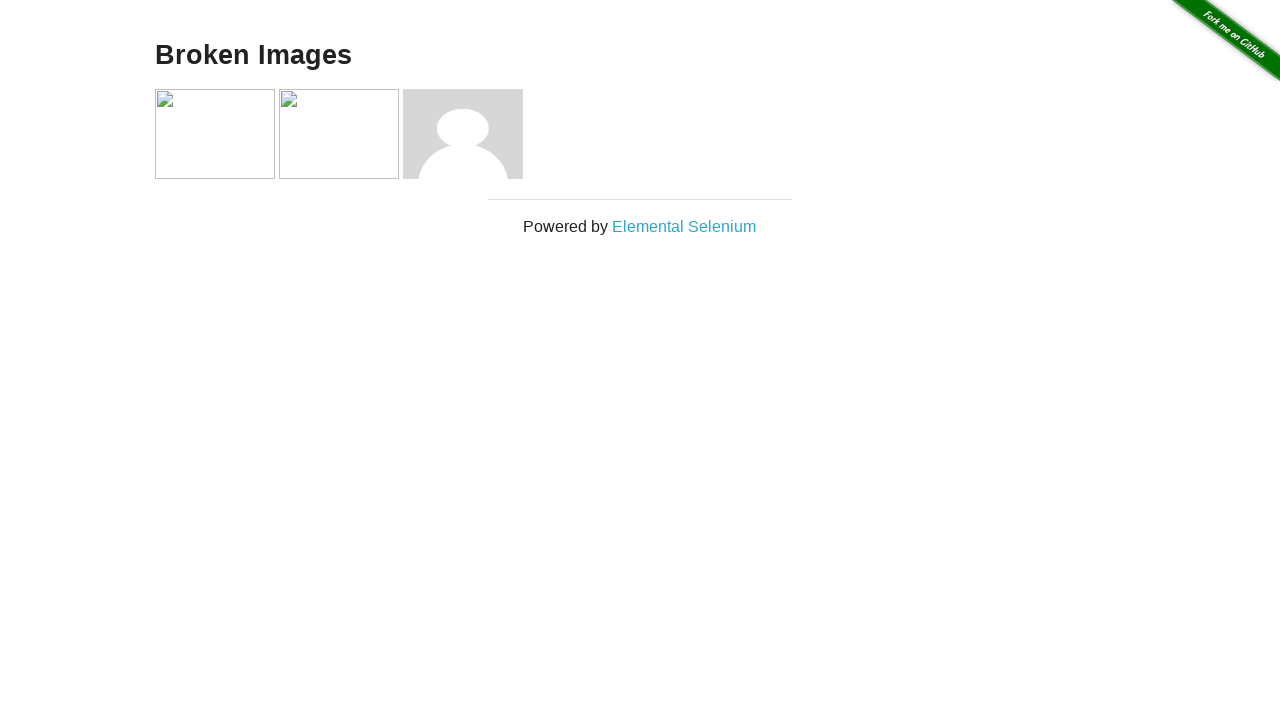

Retrieved all image elements from the page
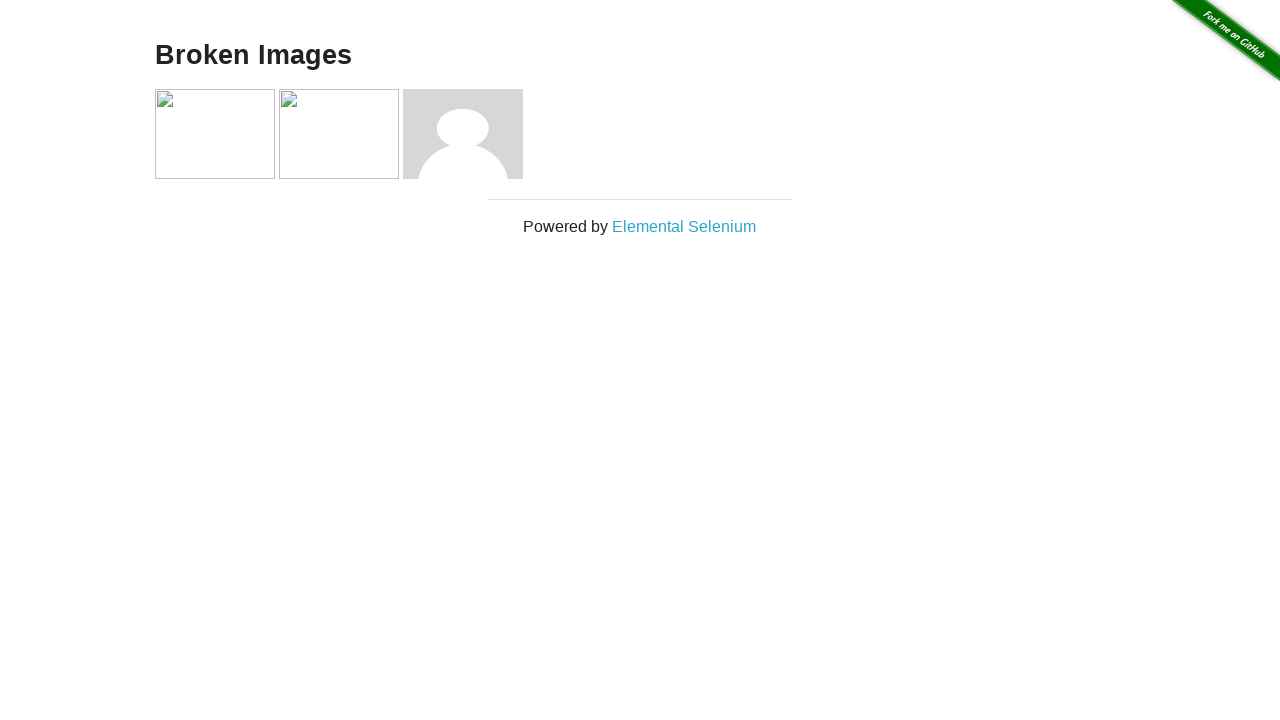

Checked naturalWidth property of an image element
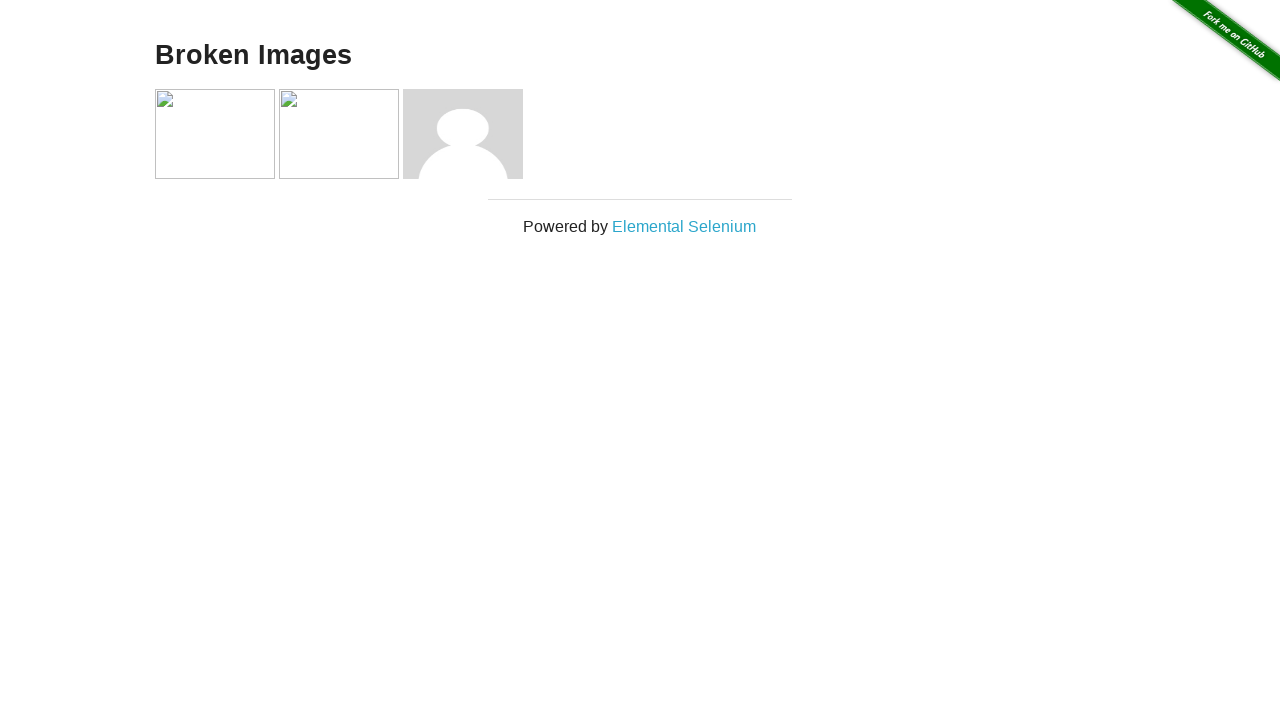

Checked naturalWidth property of an image element
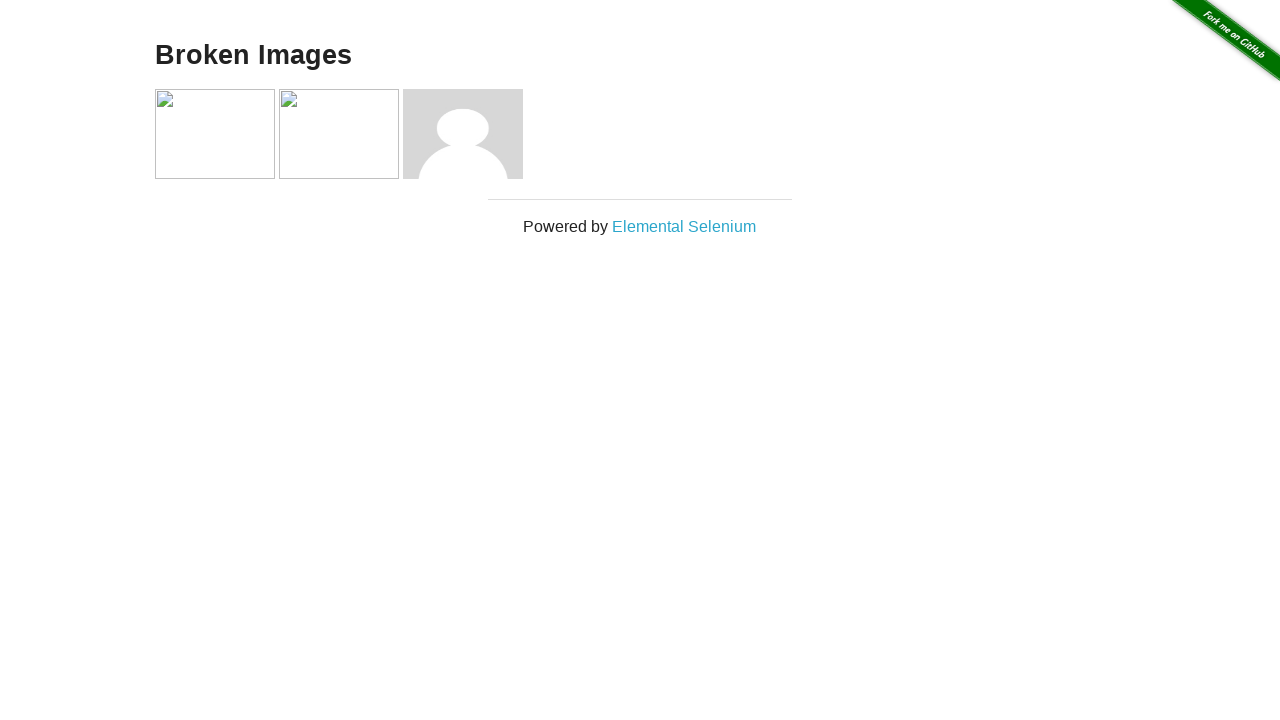

Highlighted broken image with red border
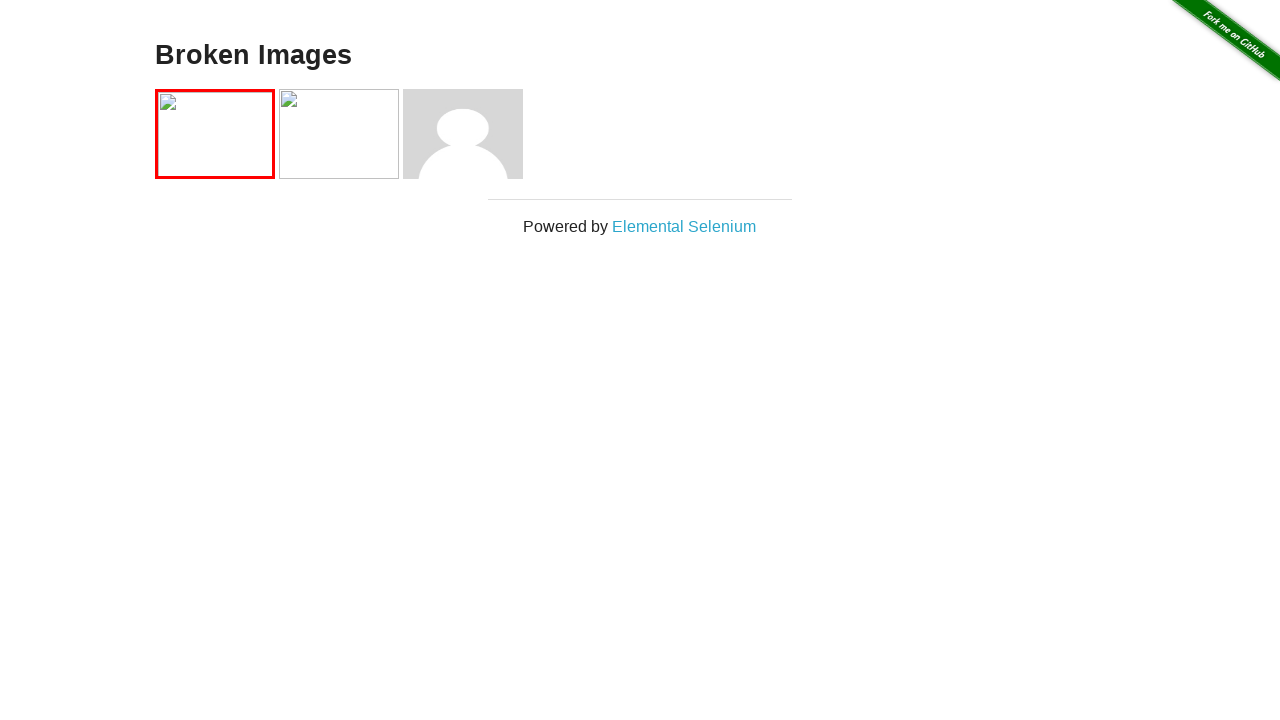

Checked naturalWidth property of an image element
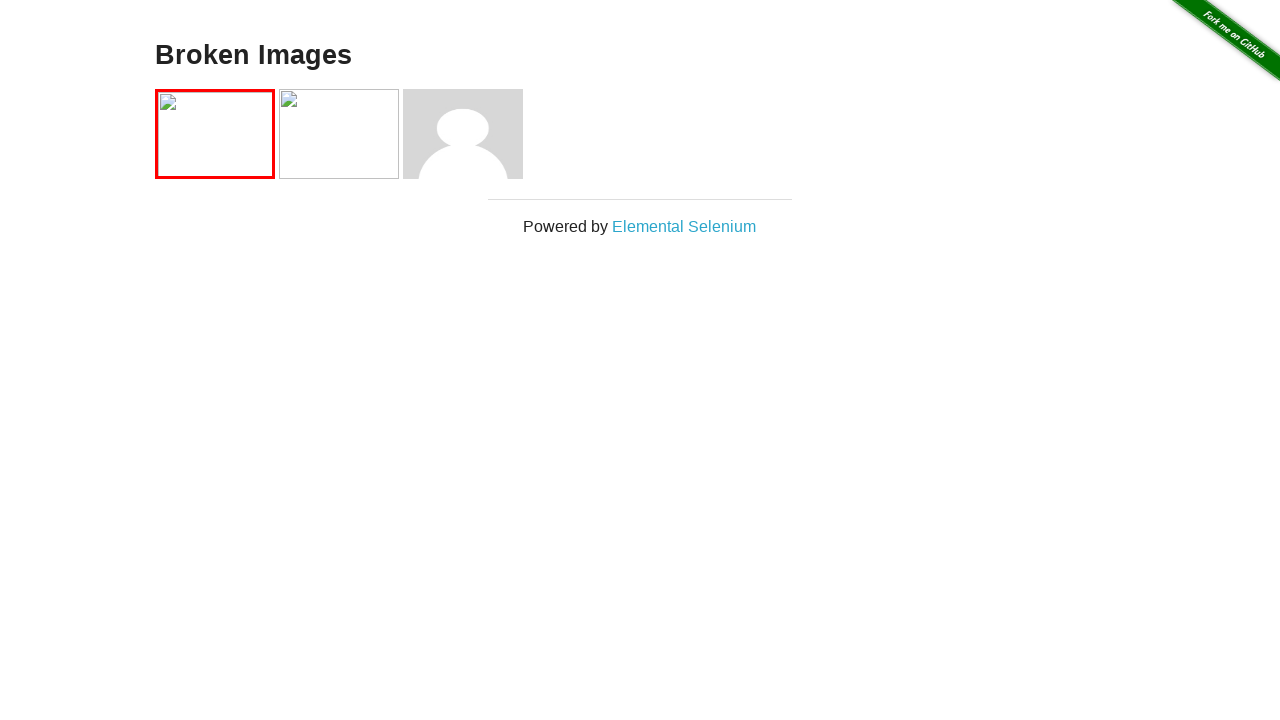

Highlighted broken image with red border
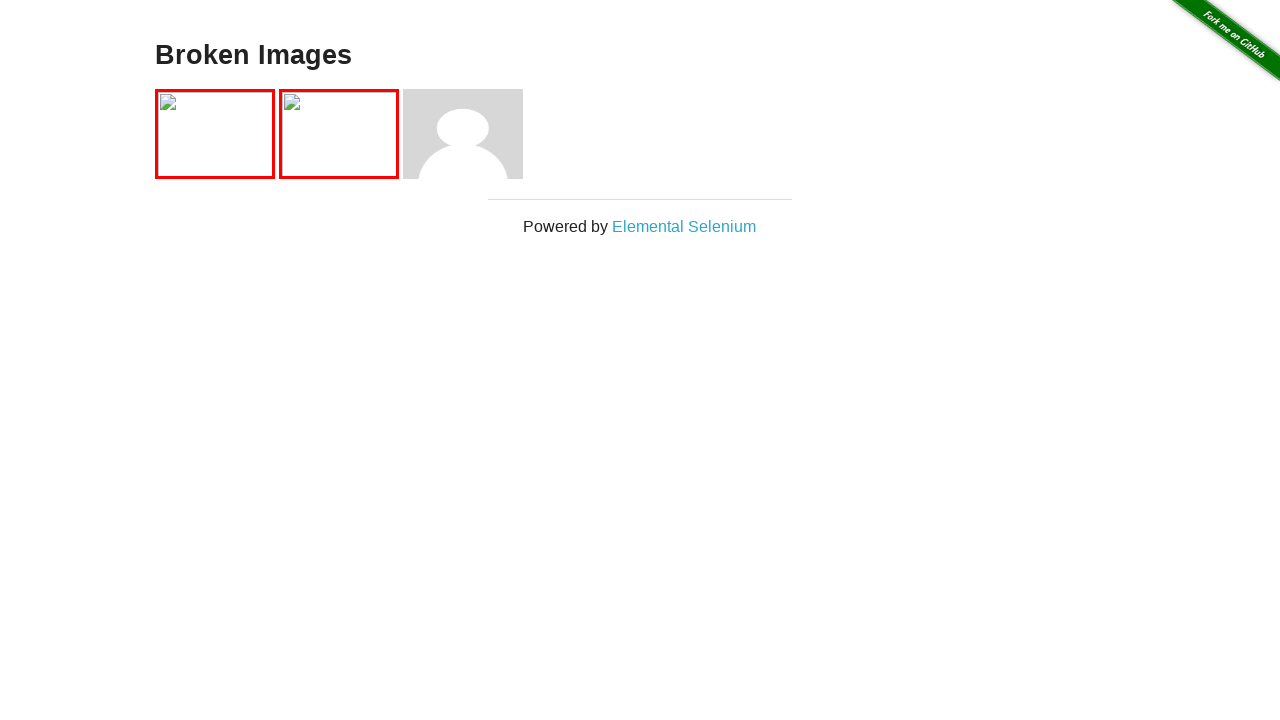

Checked naturalWidth property of an image element
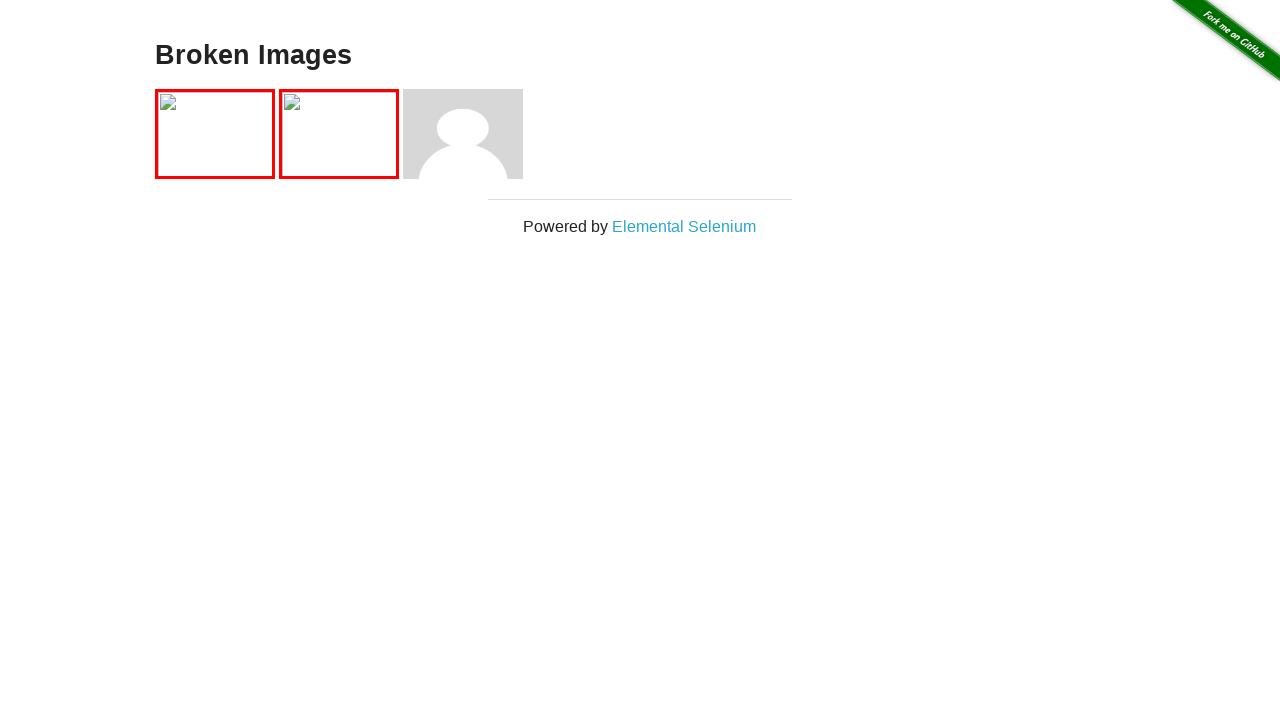

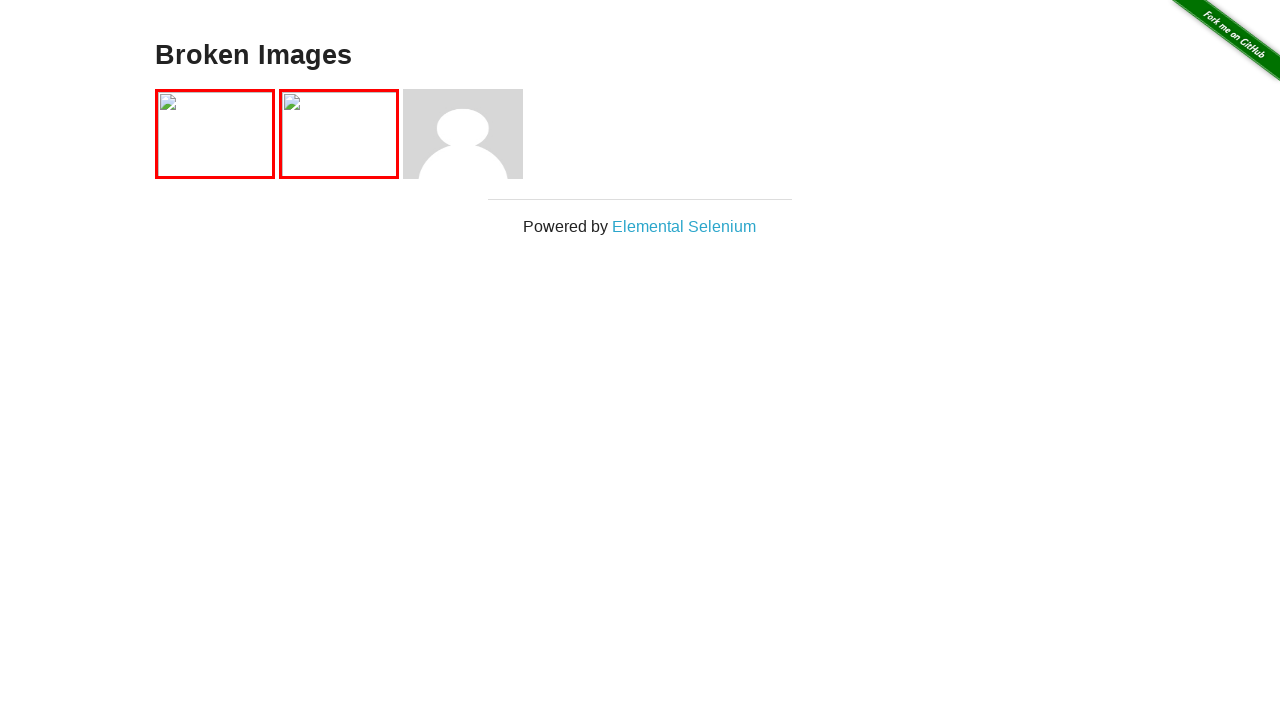